Tests drag and drop functionality by dragging an element and dropping it onto a target element within an iframe

Starting URL: https://jqueryui.com/droppable/

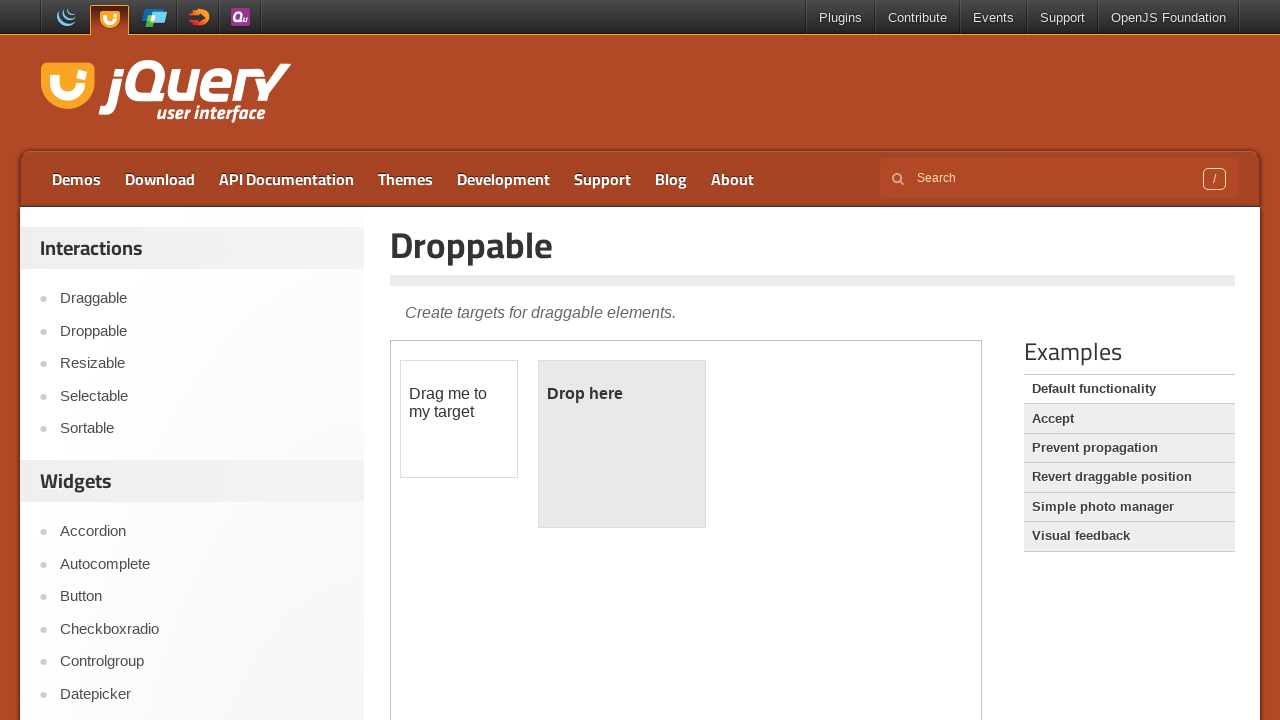

Located the demo iframe containing drag and drop elements
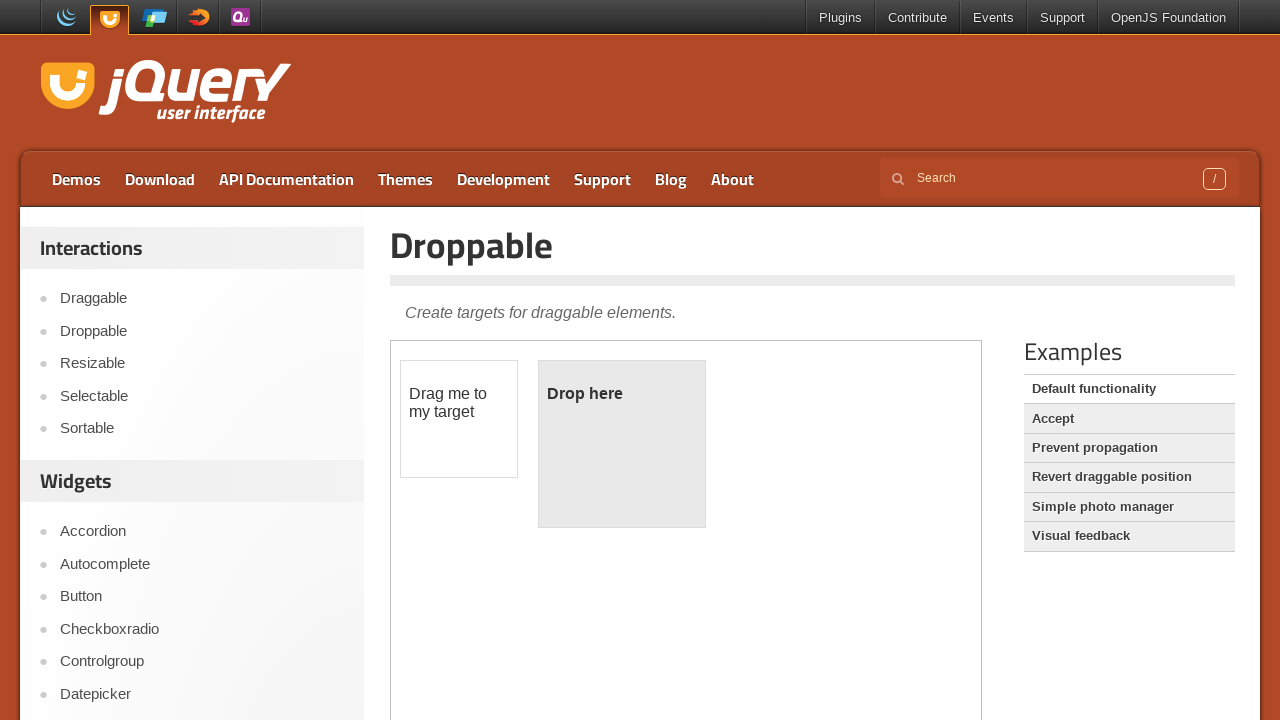

Located the draggable element
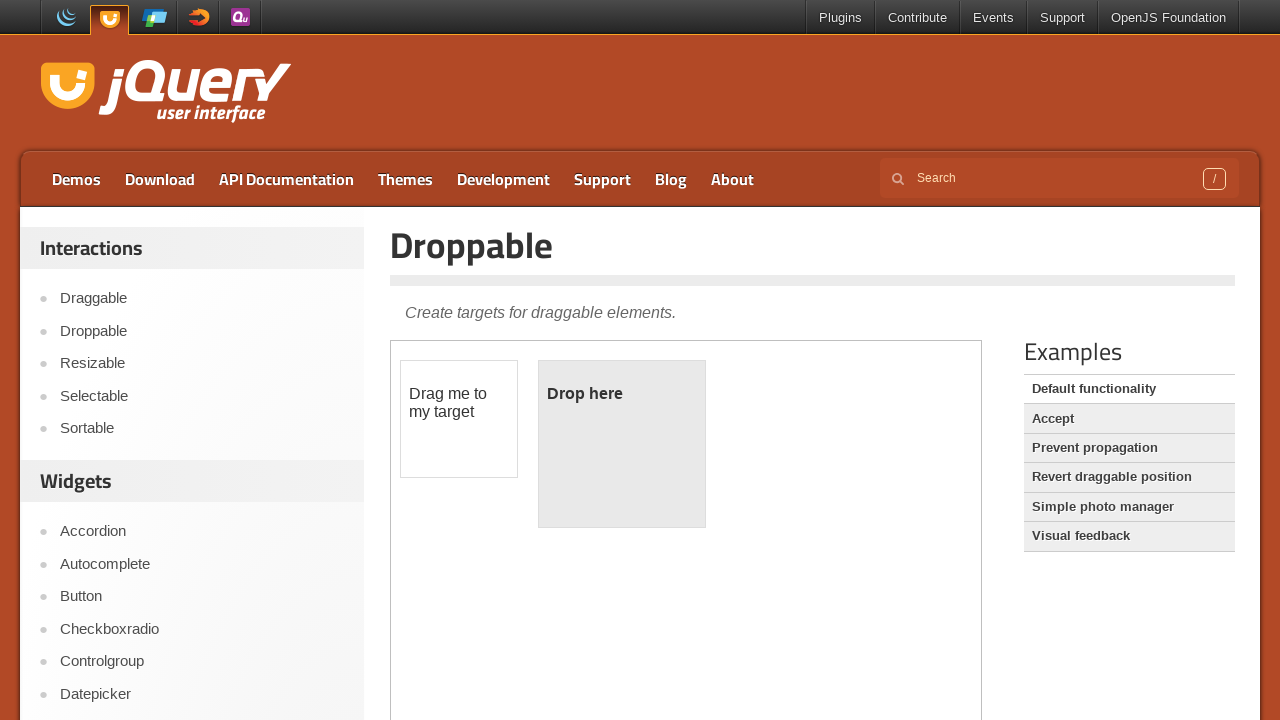

Located the droppable target element
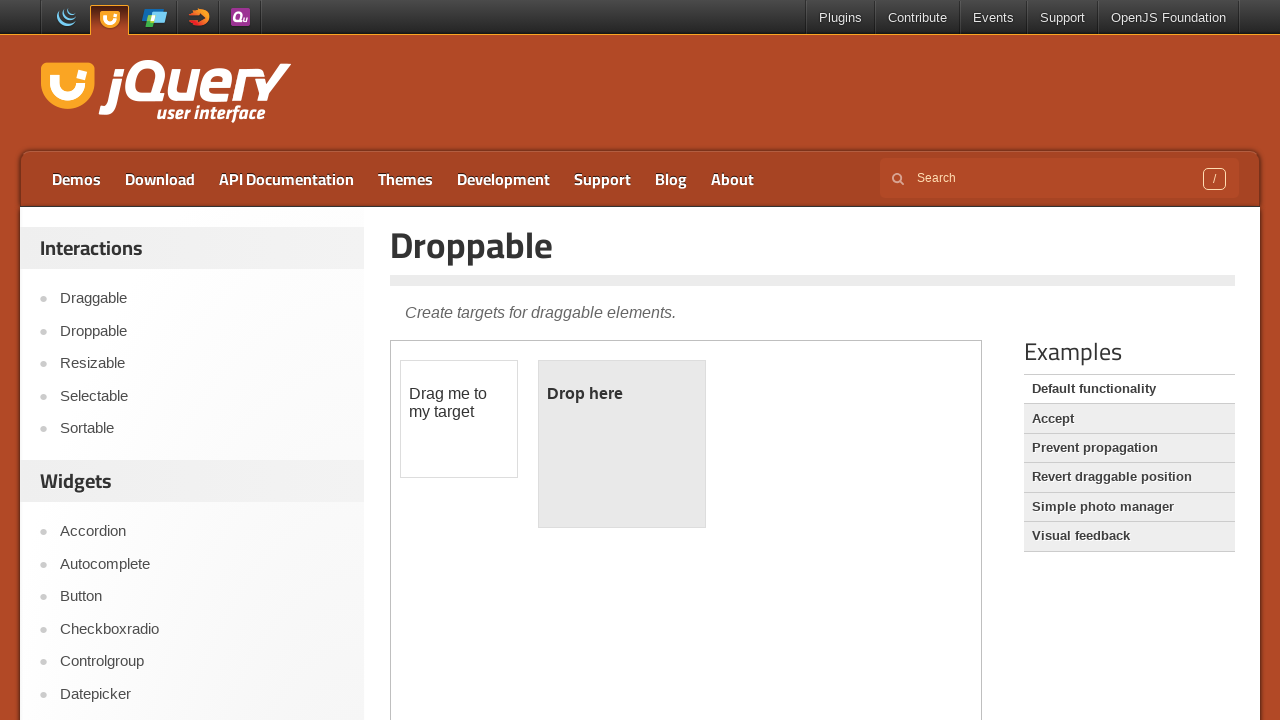

Dragged the source element and dropped it onto the target element at (622, 444)
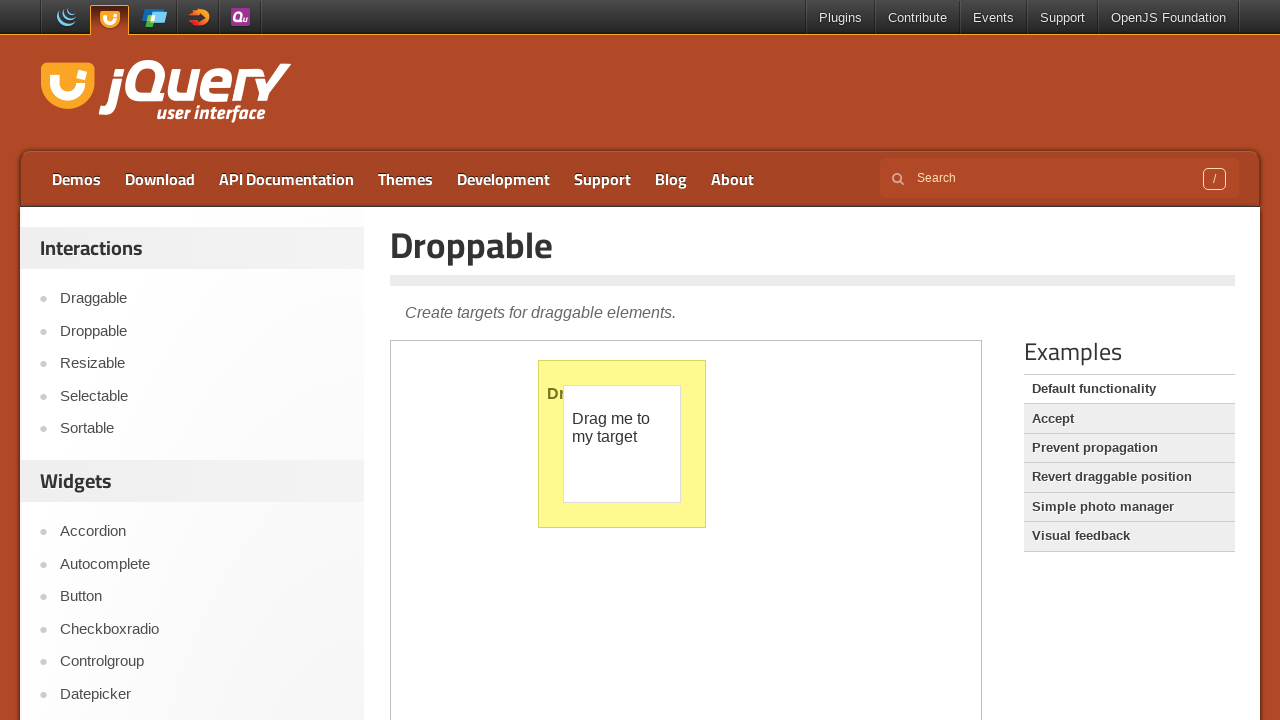

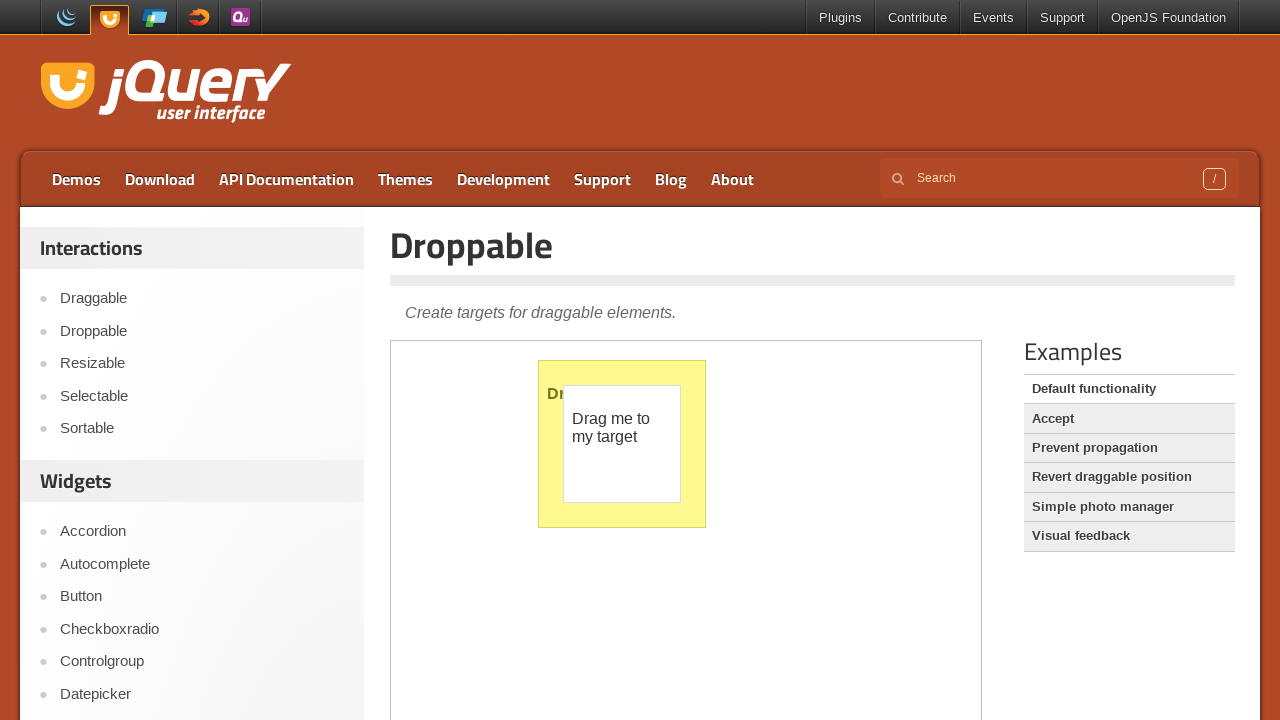